Tests the Back button functionality on question 2 after filling answers

Starting URL: https://shemsvcollege.github.io/Trivia/

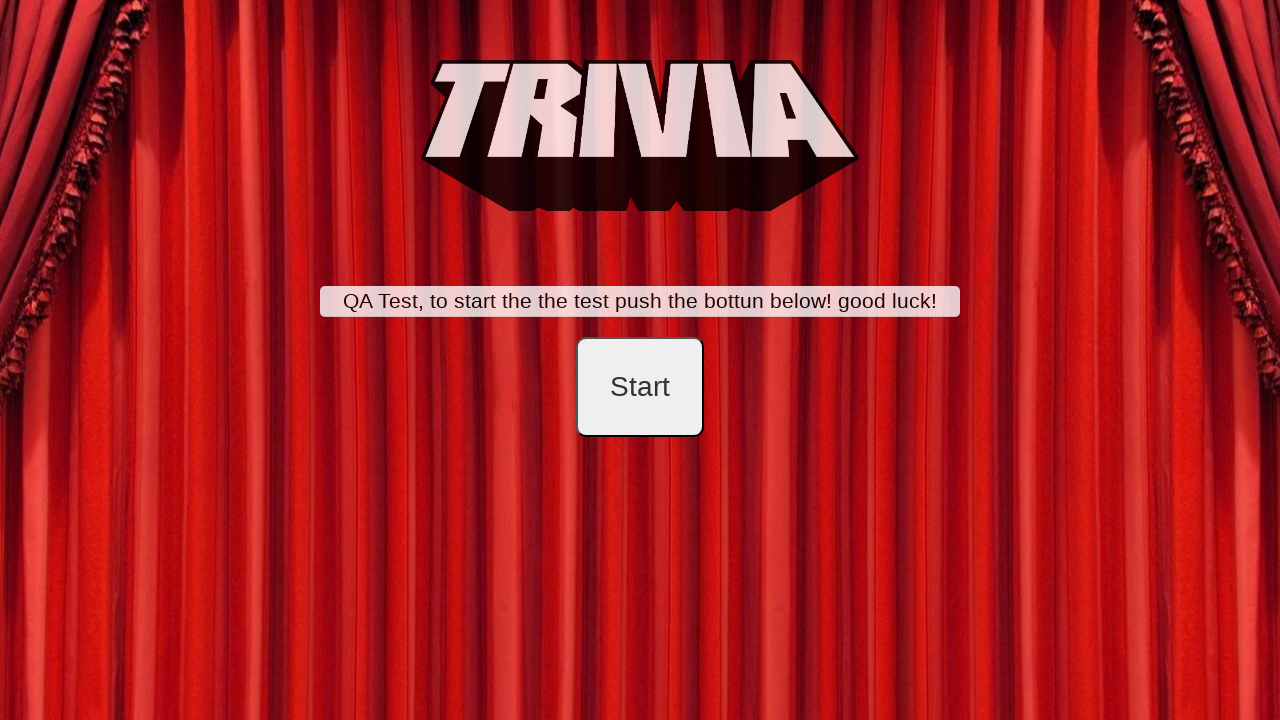

Clicked start button to begin trivia at (640, 387) on #startB
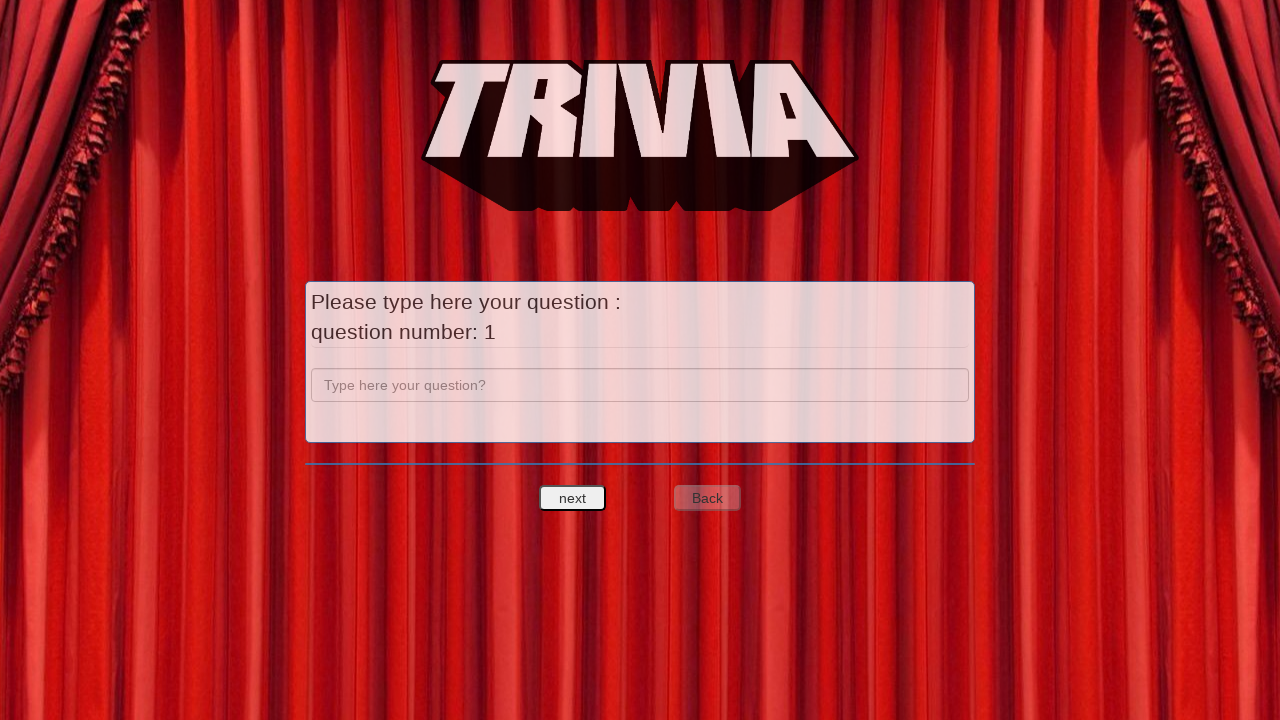

Filled question field with 'a' on input[name='question']
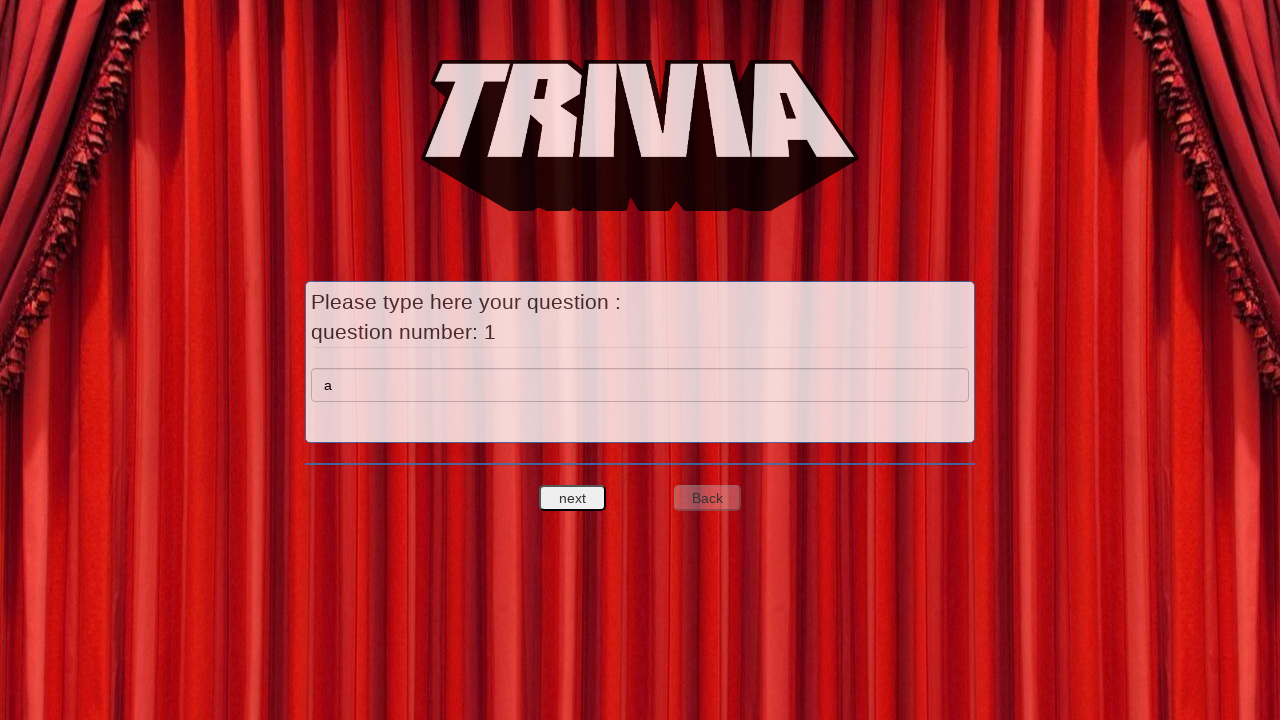

Clicked next button to proceed to question 1 at (573, 498) on #nextquest
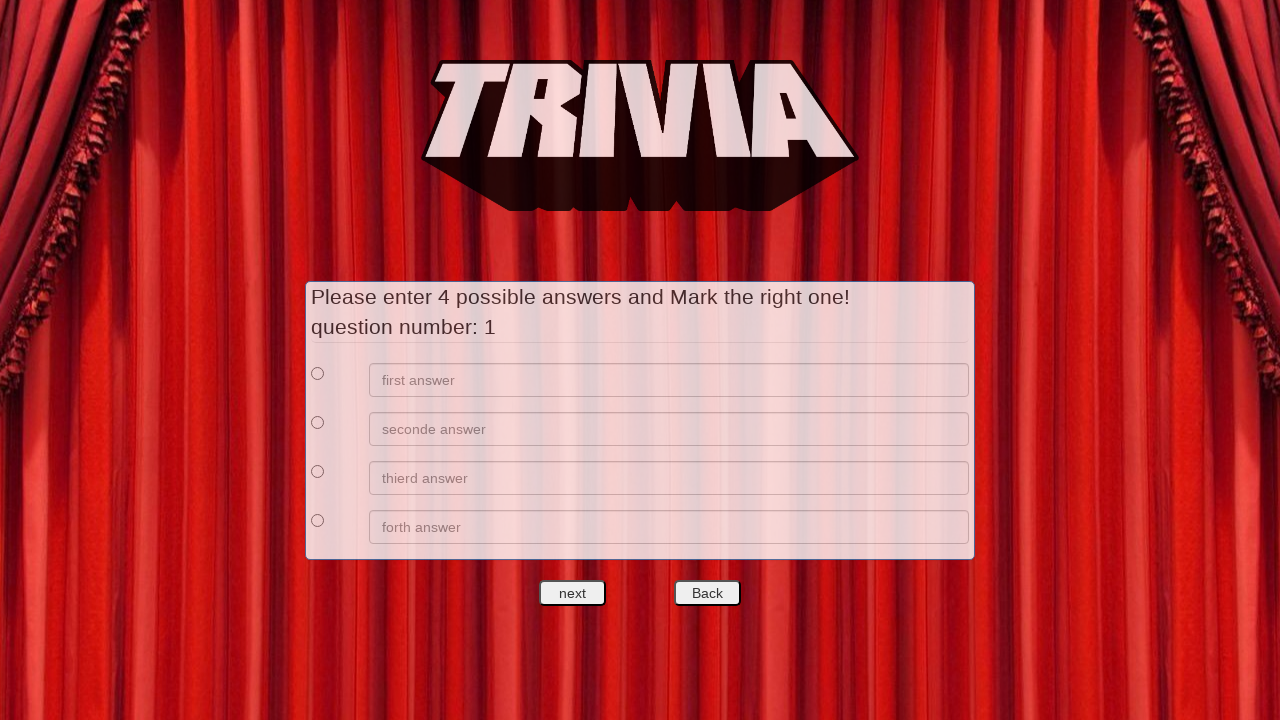

Filled answer field at position div[1]/div[2] with 'a' on //*[@id='answers']/div[1]/div[2]/input
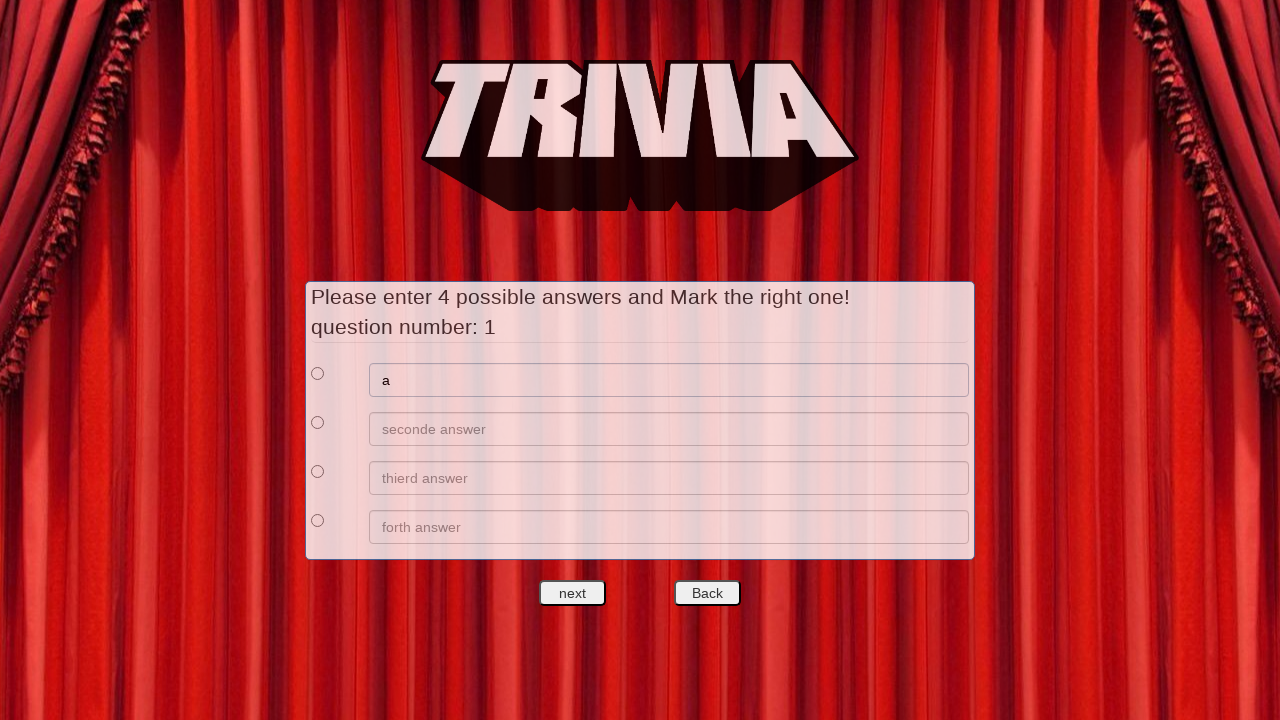

Filled answer field at position div[2]/div[2] with 'b' on //*[@id='answers']/div[2]/div[2]/input
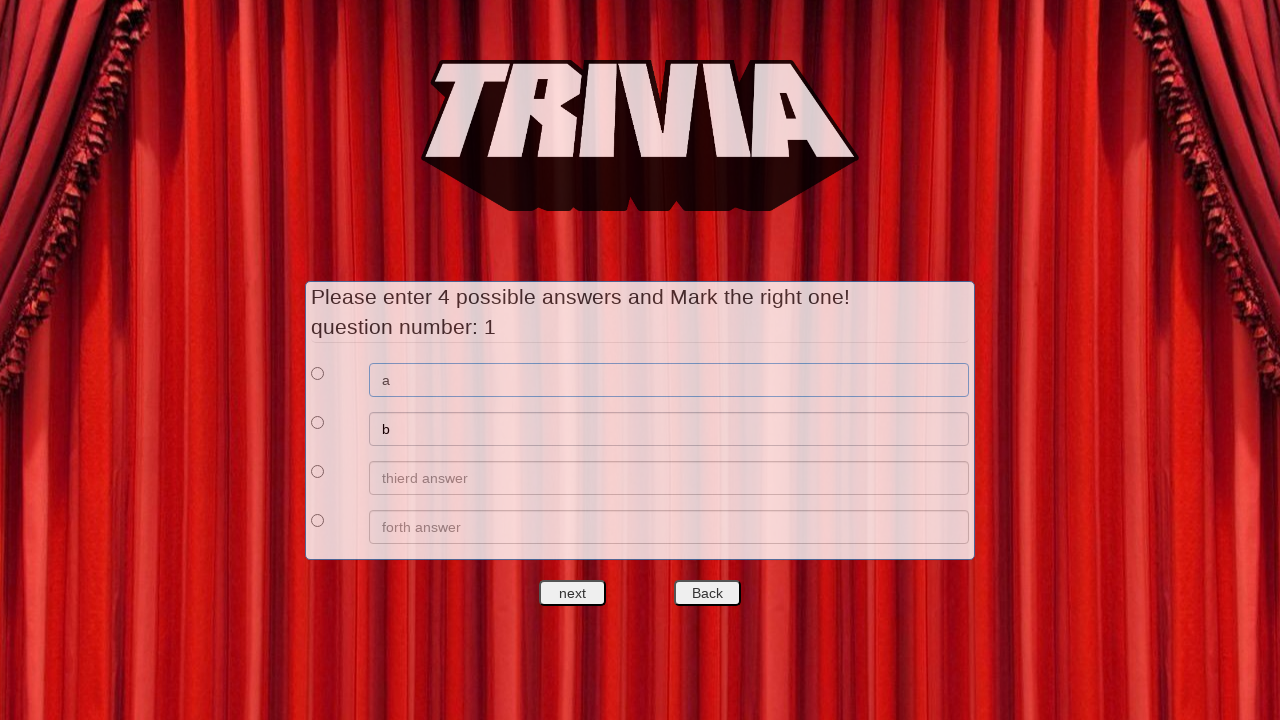

Filled answer field at position div[3]/div[2] with 'c' on //*[@id='answers']/div[3]/div[2]/input
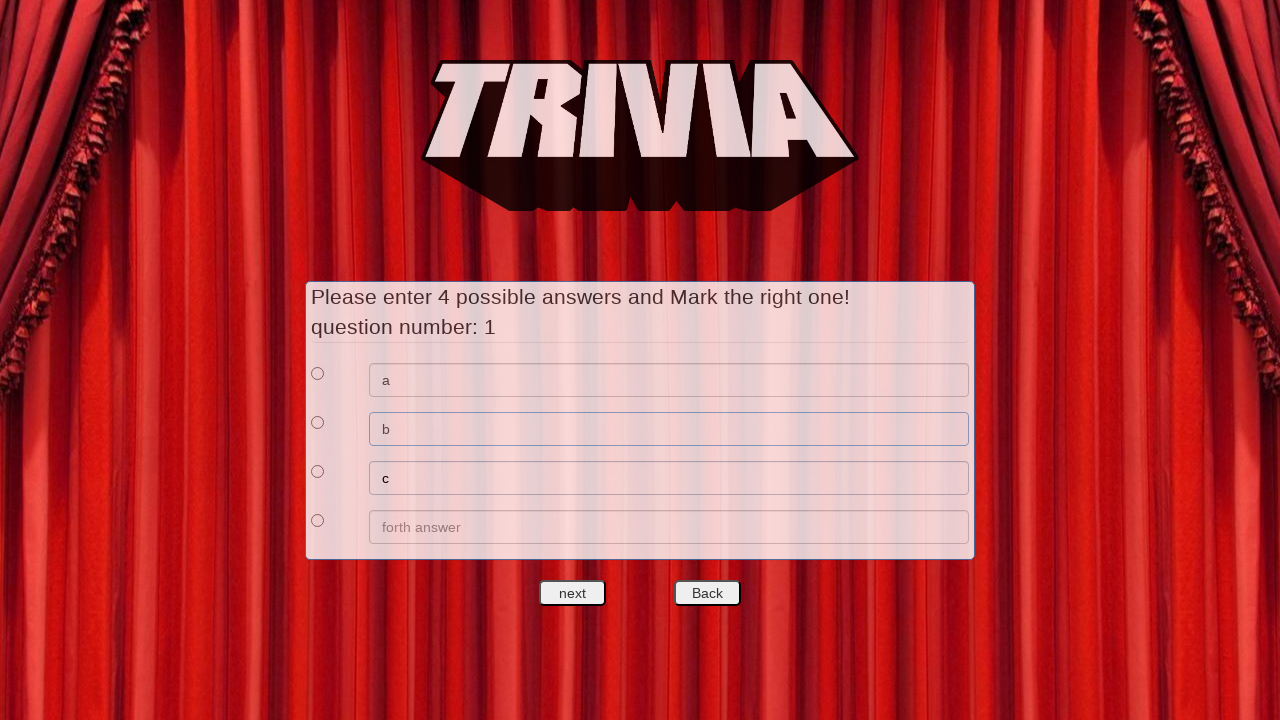

Filled answer field at position div[4]/div[2] with 'd' on //*[@id='answers']/div[4]/div[2]/input
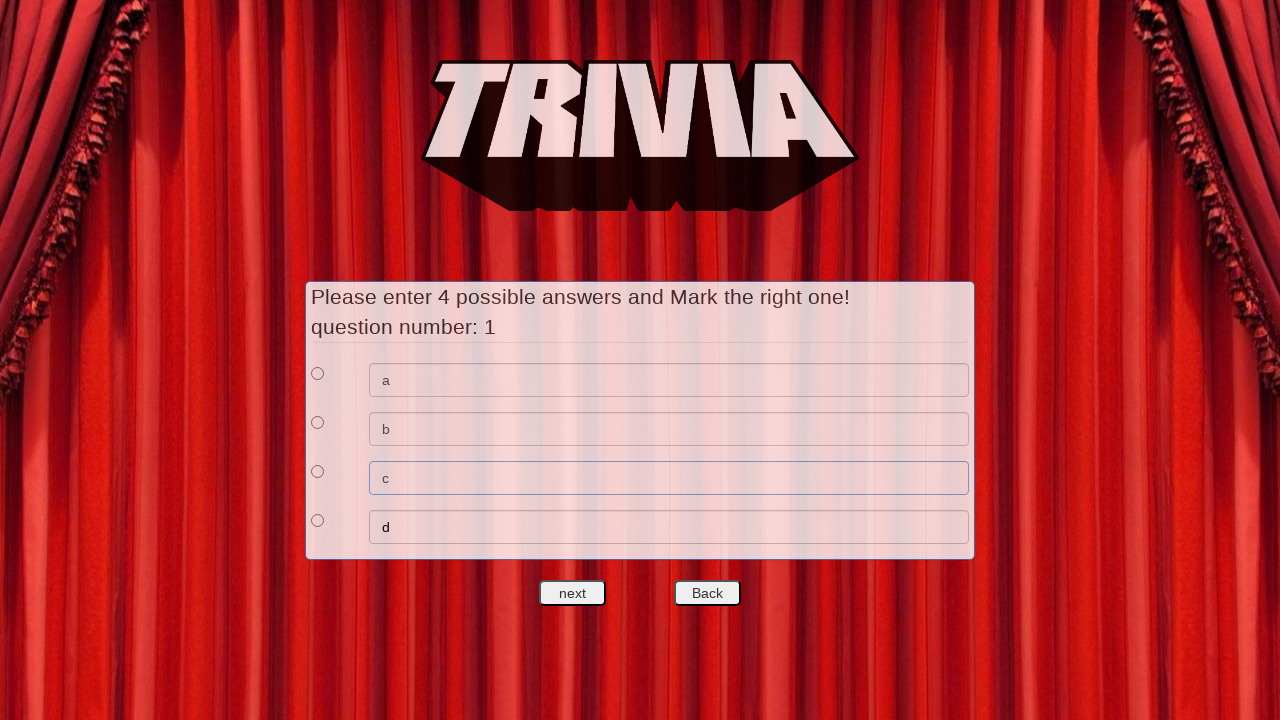

Selected first radio button answer for question 1 at (318, 373) on xpath=//*[@id='answers']/div[1]/div[1]/input
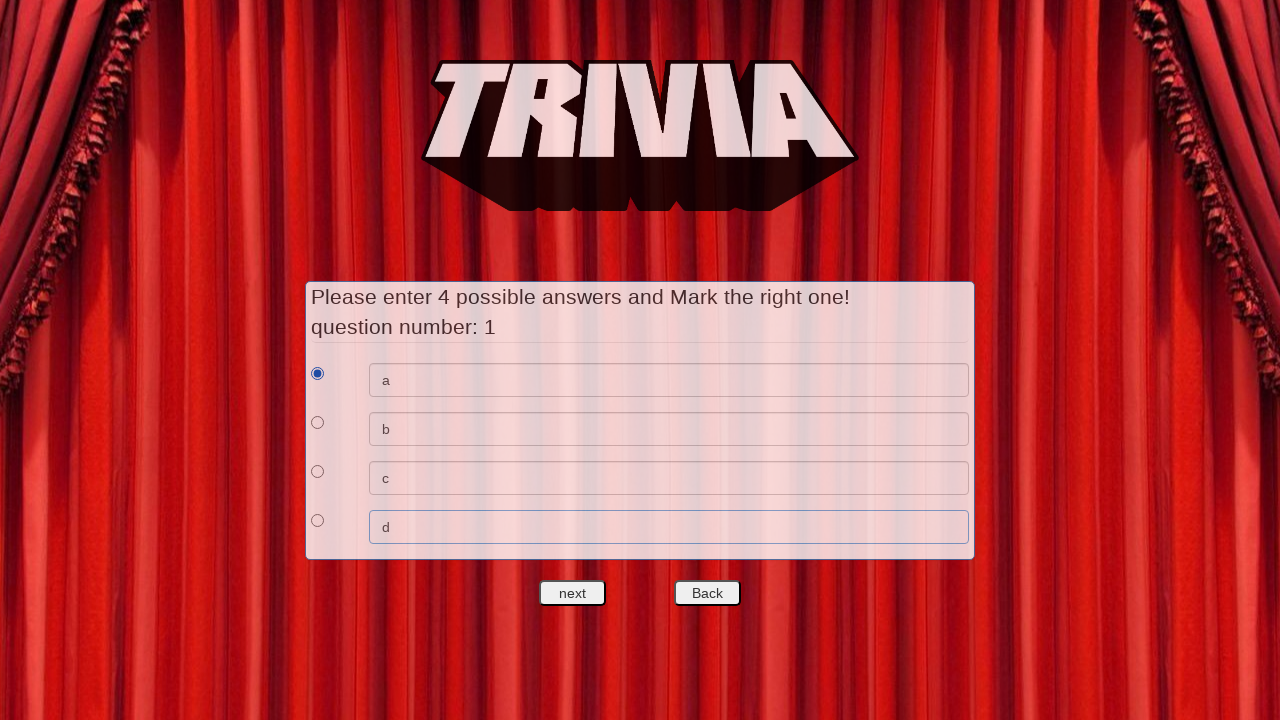

Clicked next button to proceed to question 2 at (573, 593) on #nextquest
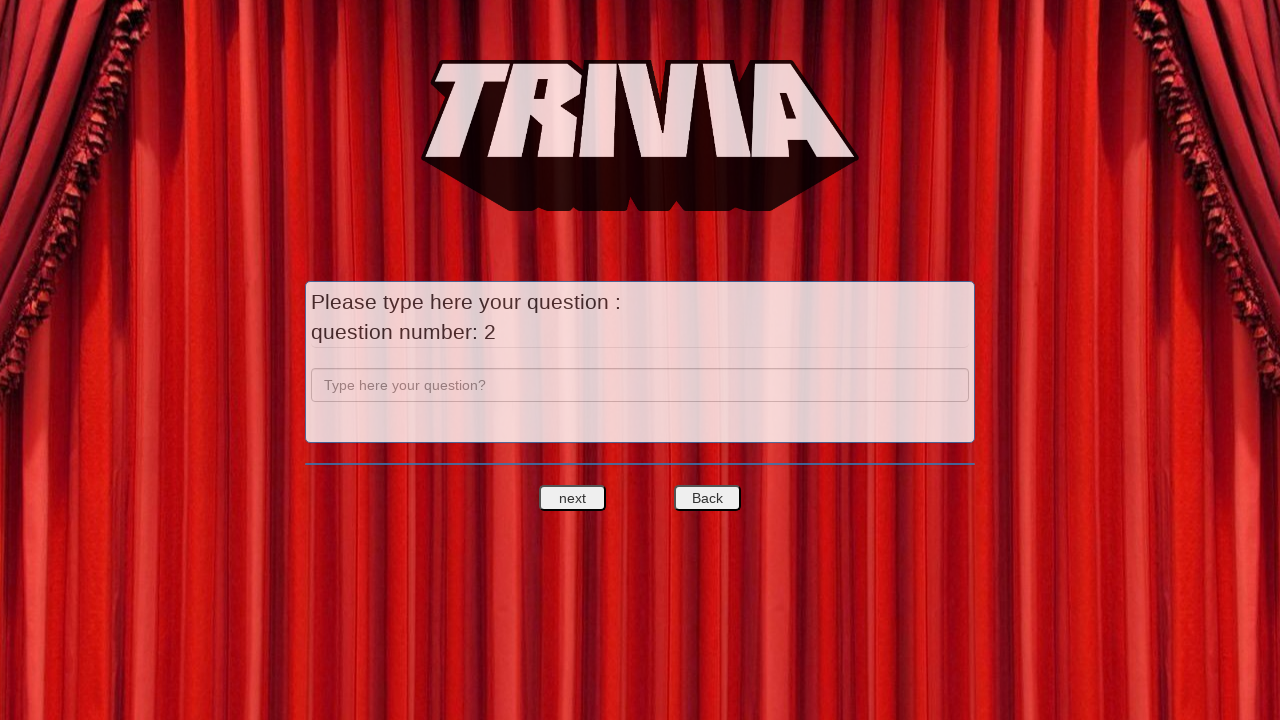

Clicked back button to return to question 1 at (707, 498) on #backquest
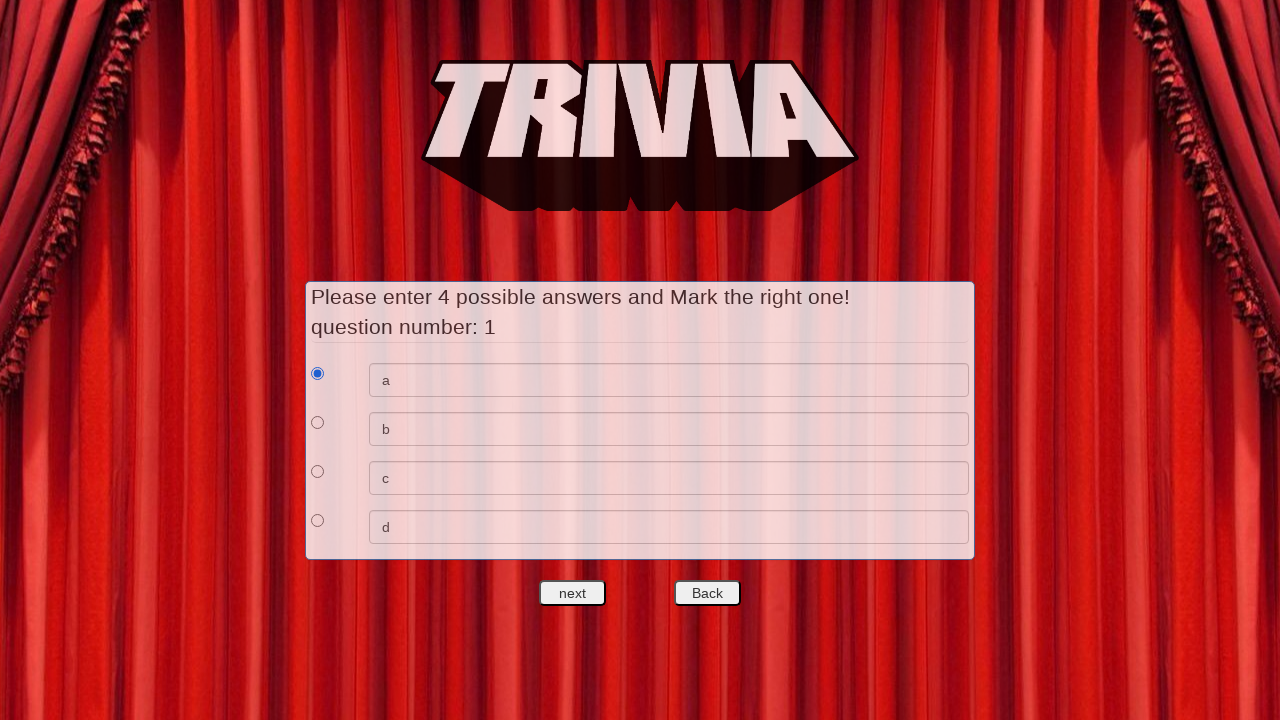

Verified first answer radio button is visible and enabled
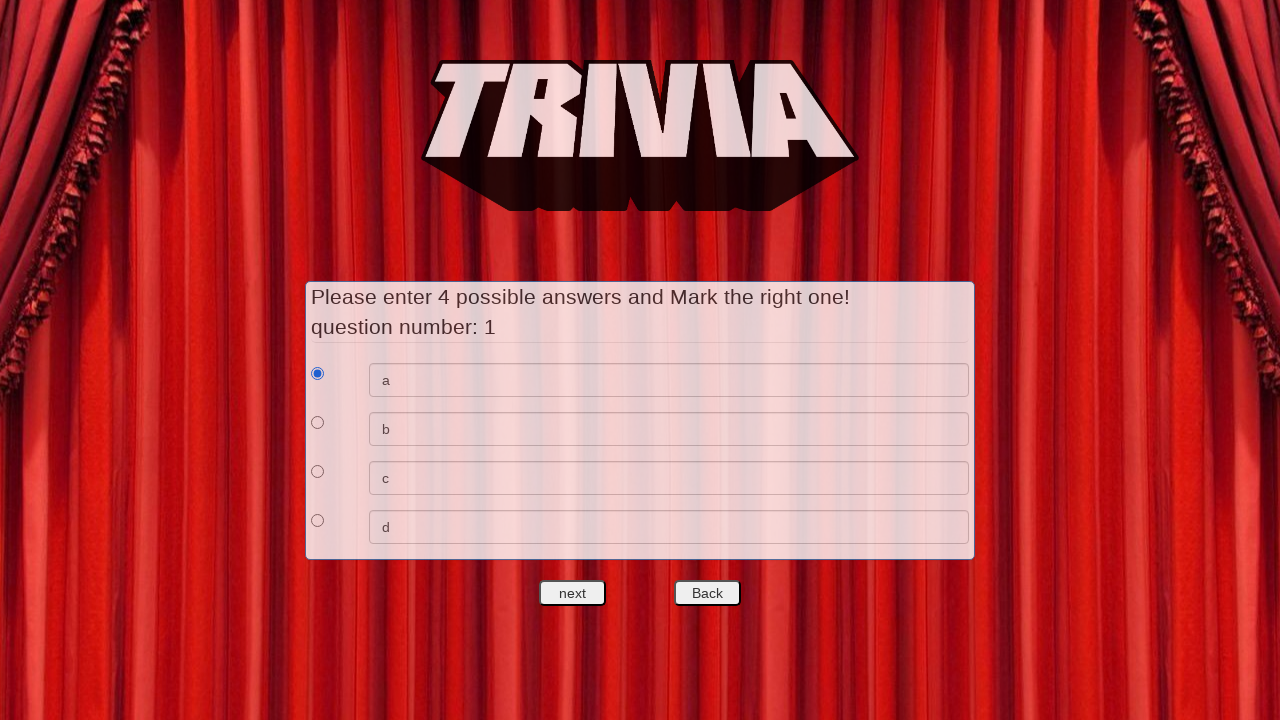

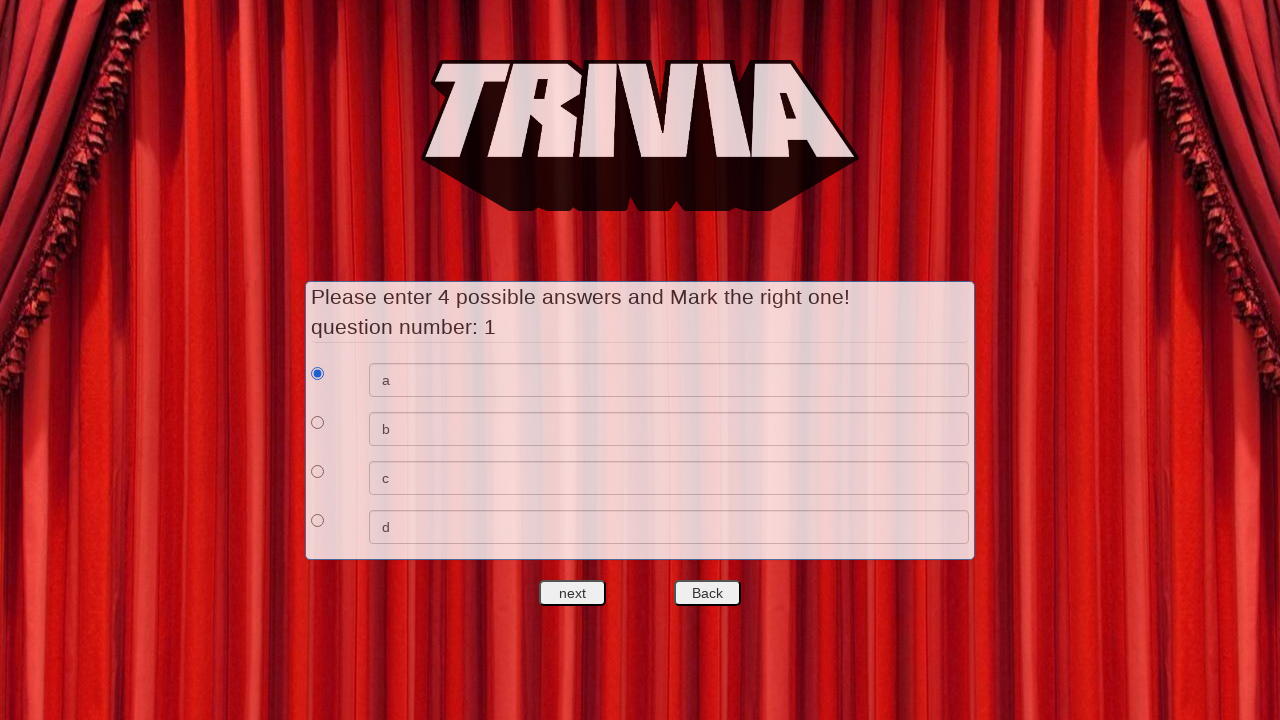